Tests drag and drop functionality by dragging an image element and dropping it onto a target box element.

Starting URL: https://formy-project.herokuapp.com/dragdrop

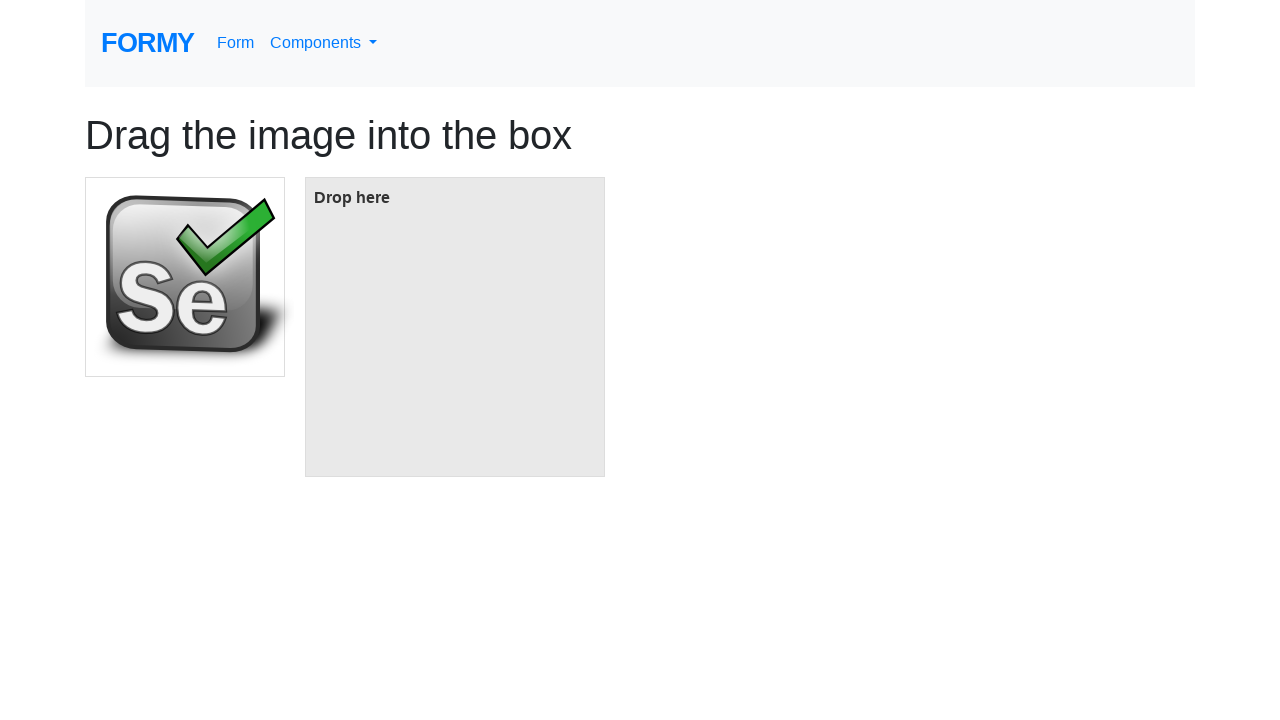

Navigated to drag and drop test page
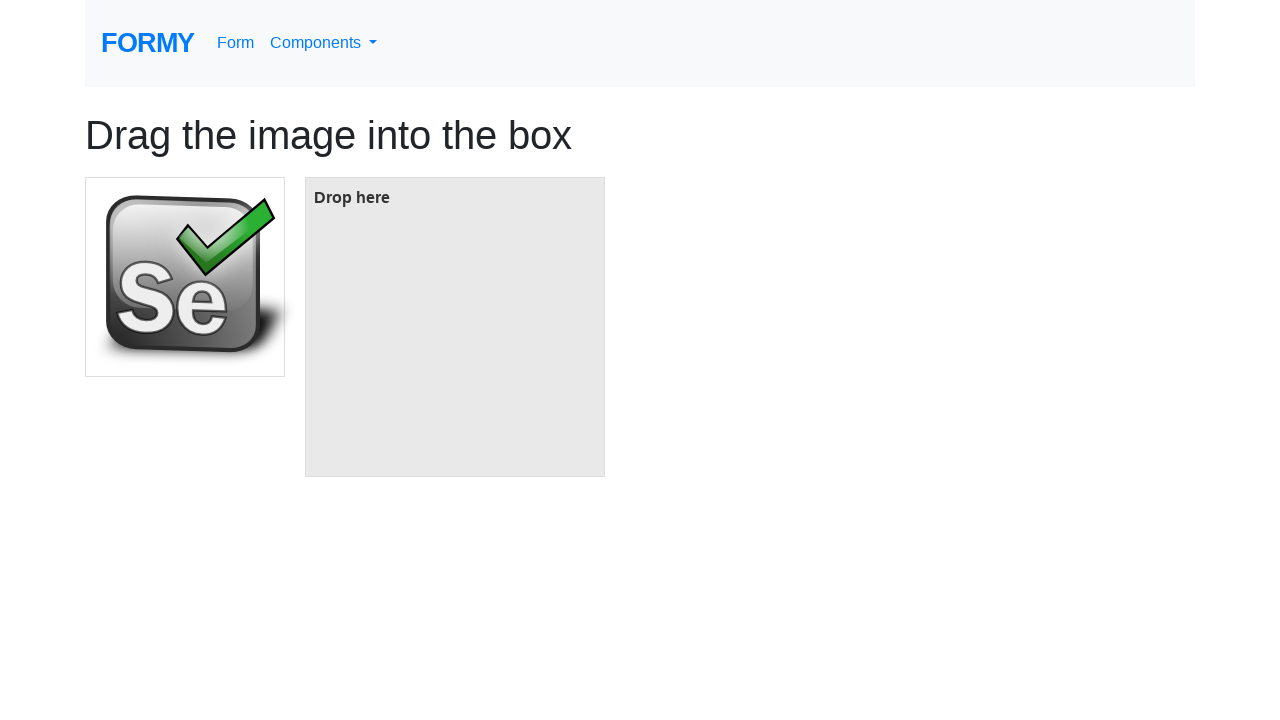

Dragged image element and dropped it onto target box at (455, 327)
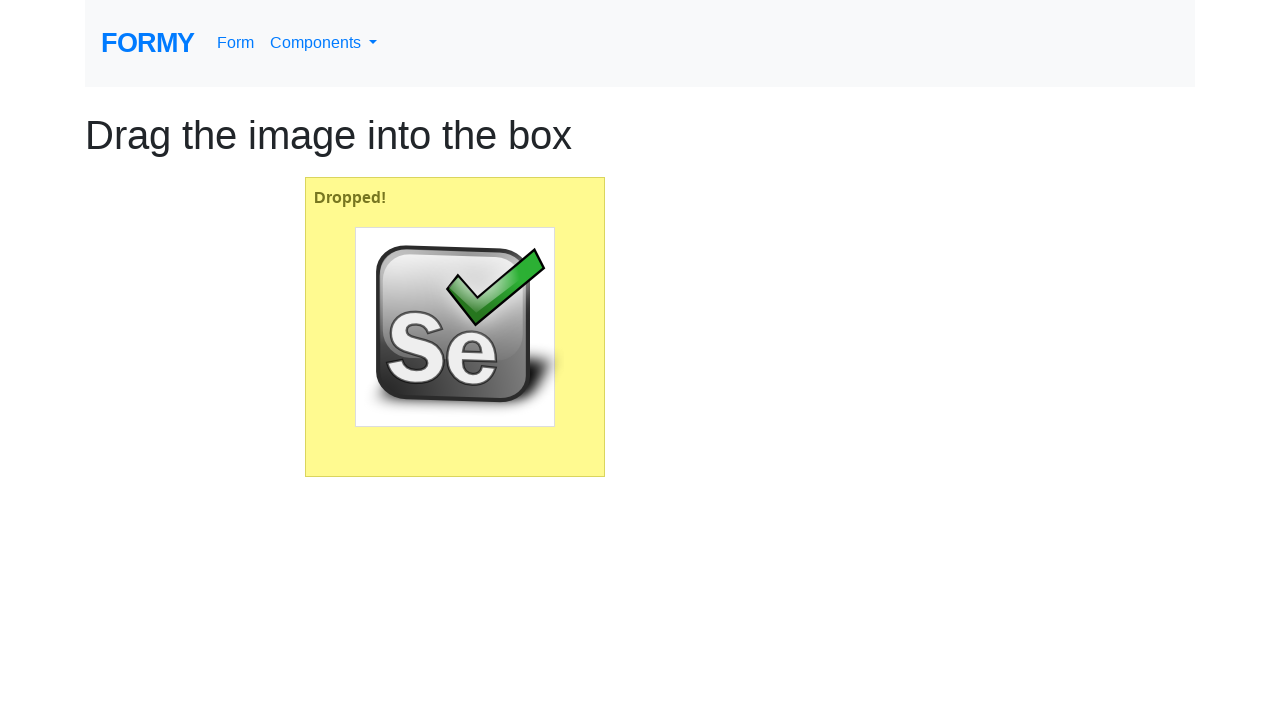

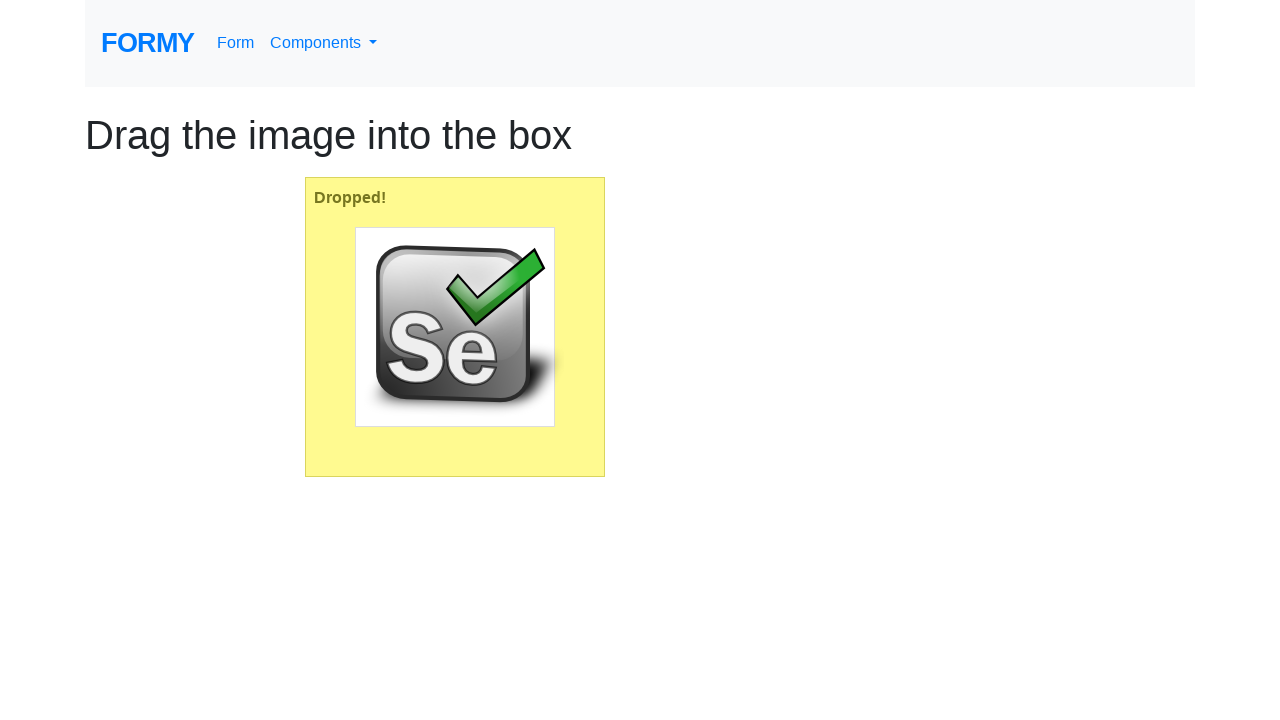